Loads the HBR Axle Tool webpage and sets a specific window size for viewing the application

Starting URL: https://hbr-axletool.pages.dev/

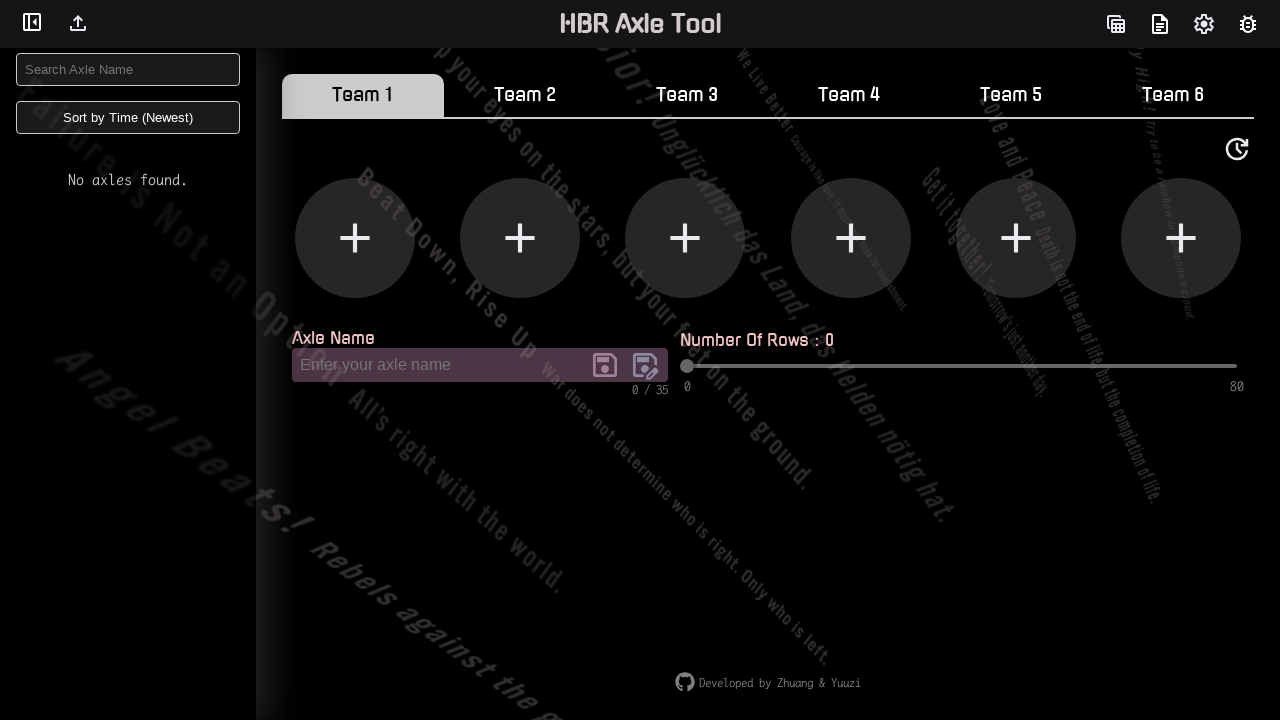

Set viewport size to 1160x820 pixels
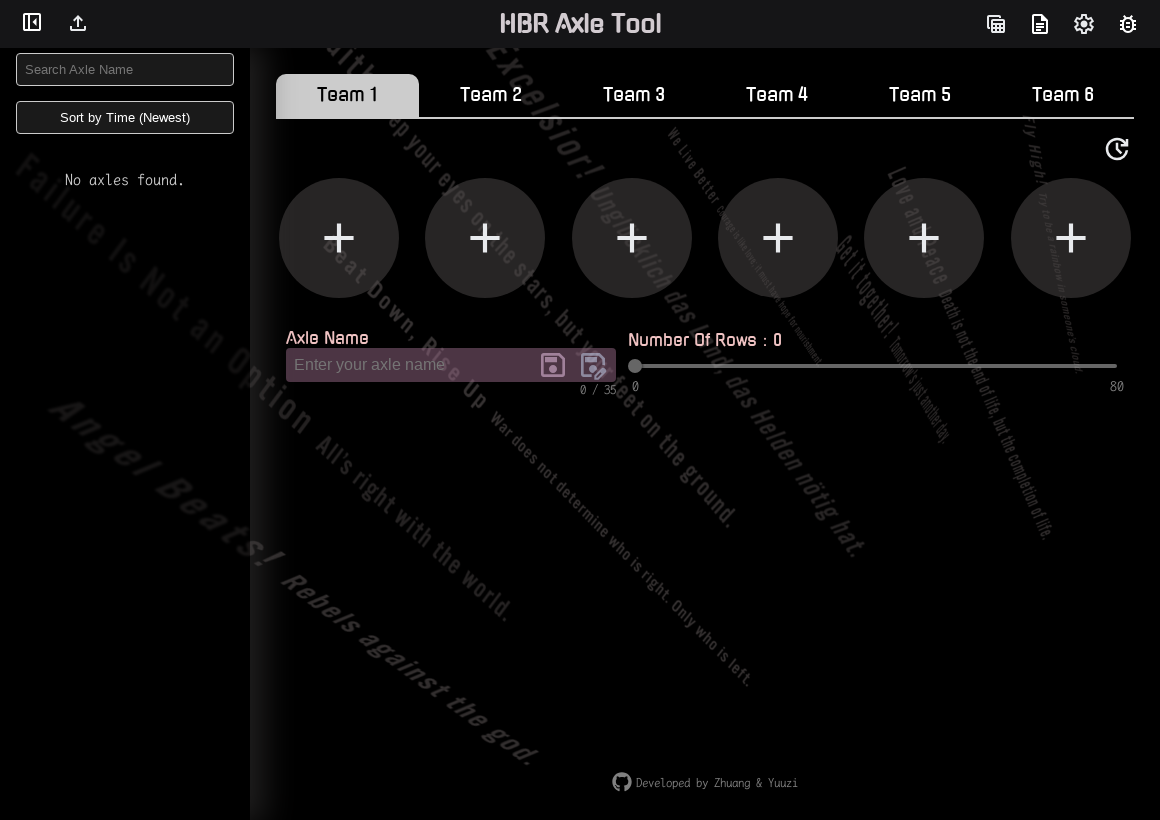

HBR Axle Tool webpage fully loaded
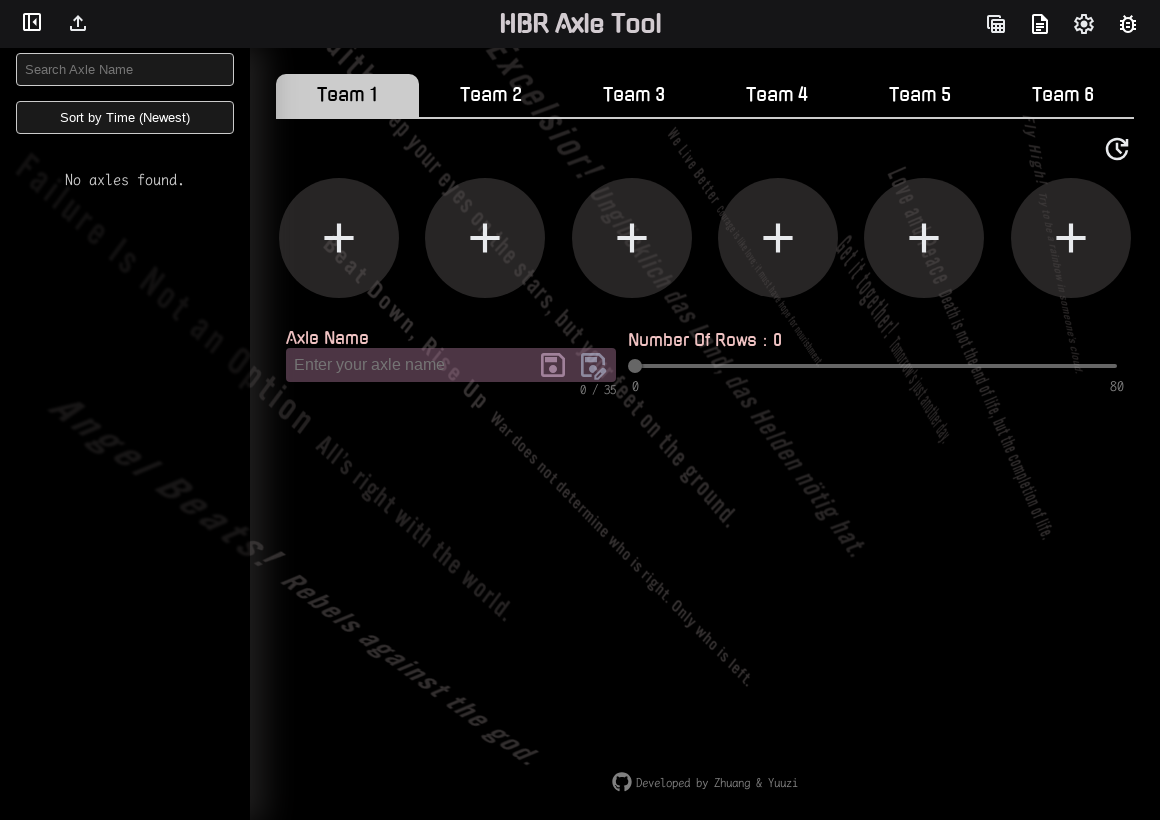

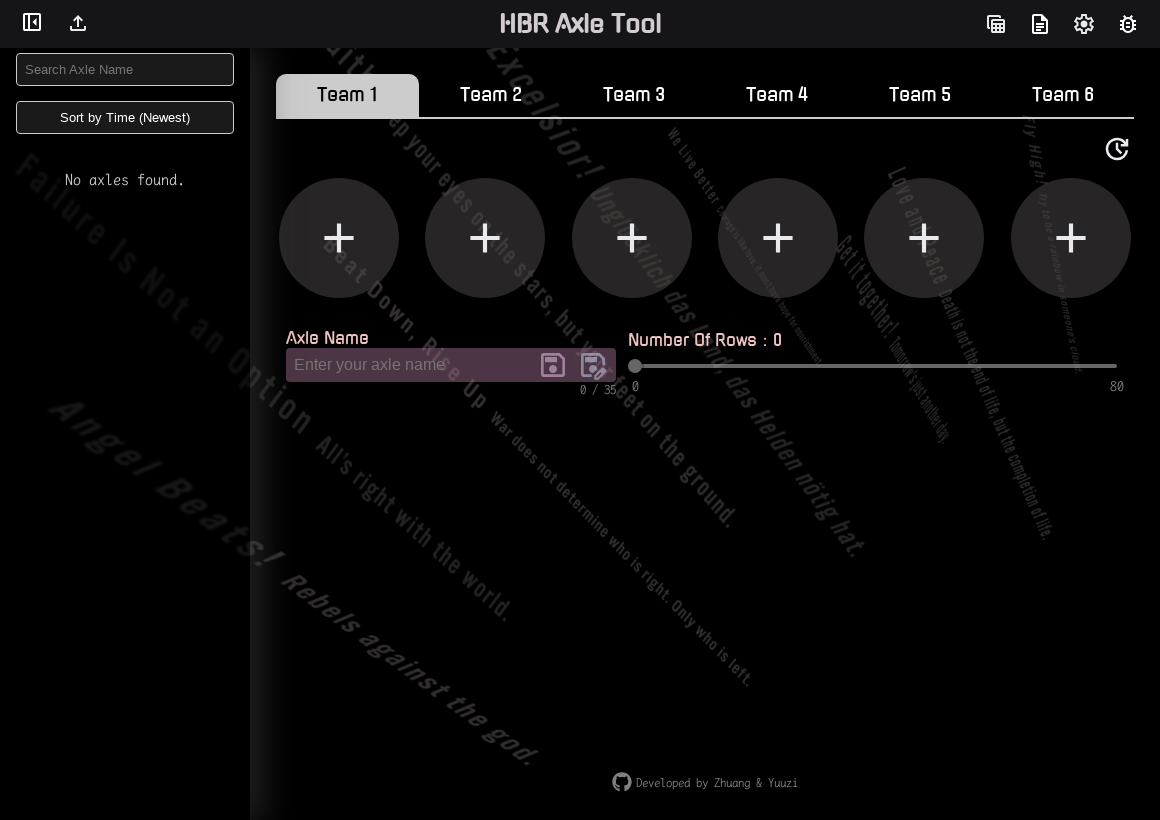